Tests various mouse events on a training page including left click, double click, and right click (context click) on different elements, then interacts with a context menu.

Starting URL: https://training-support.net/webelements/mouse-events

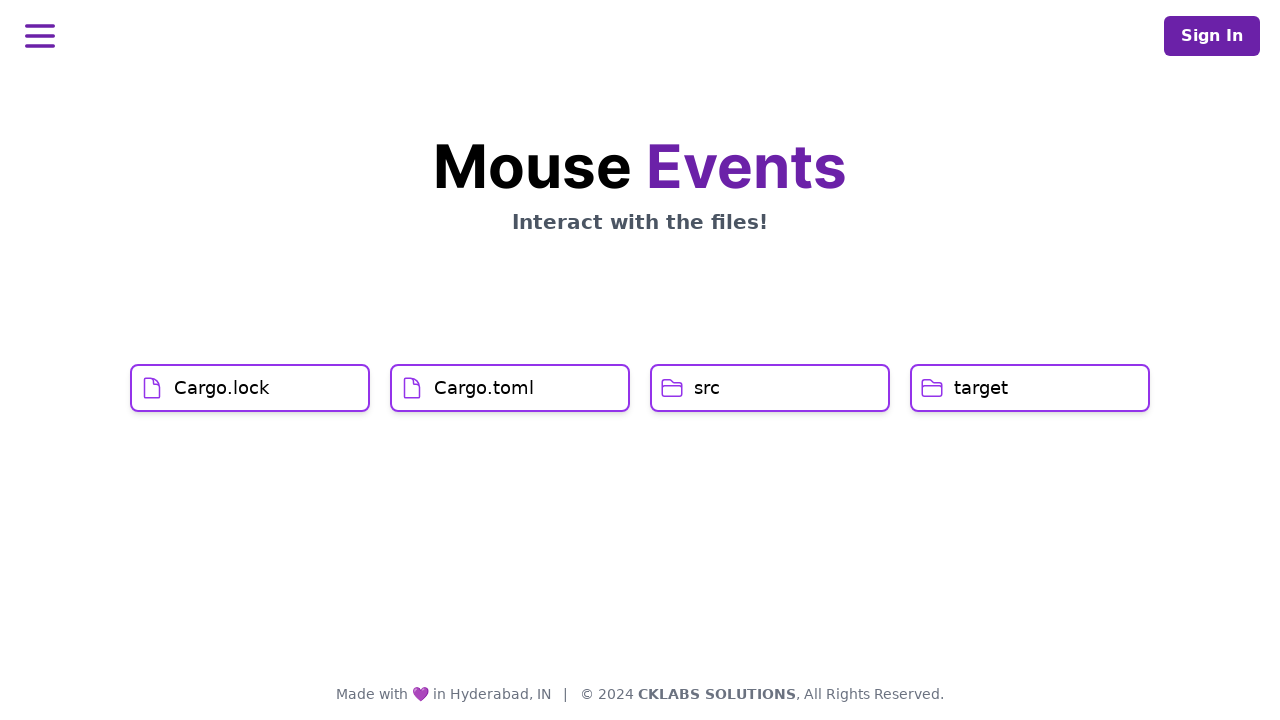

Left clicked on Cargo.lock element at (222, 388) on xpath=//h1[text()='Cargo.lock']
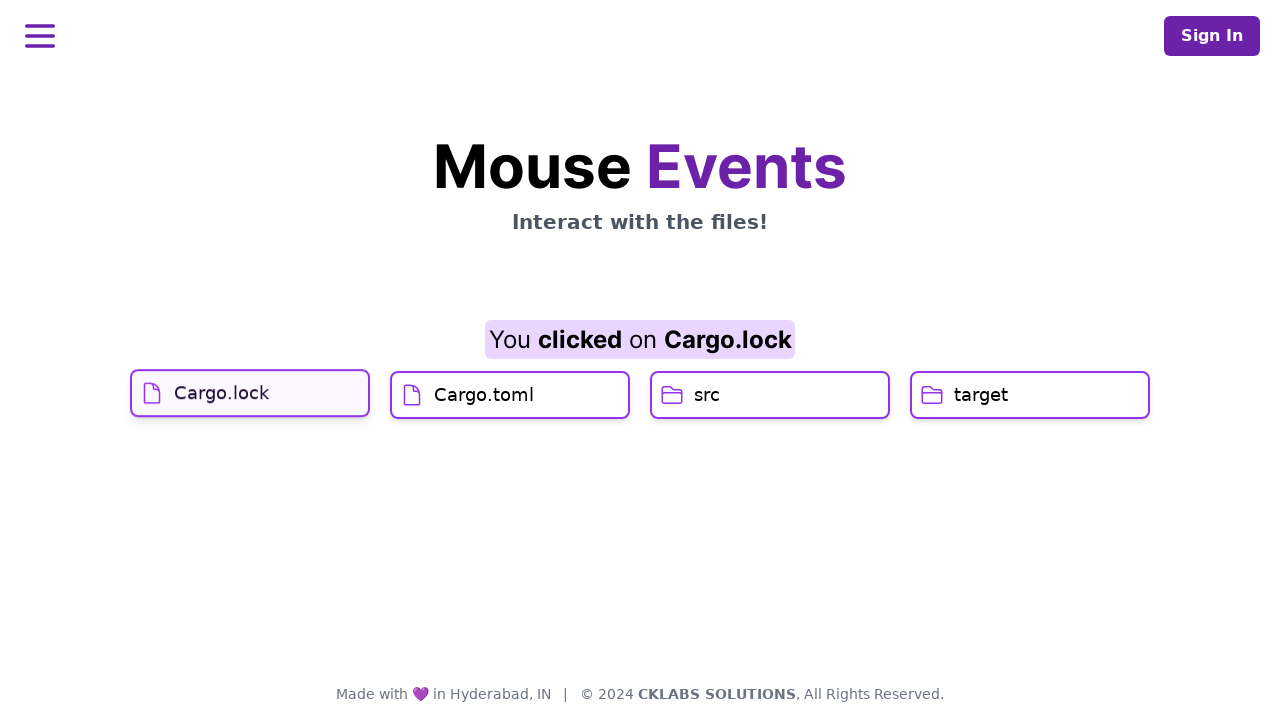

Waited 1 second before next action
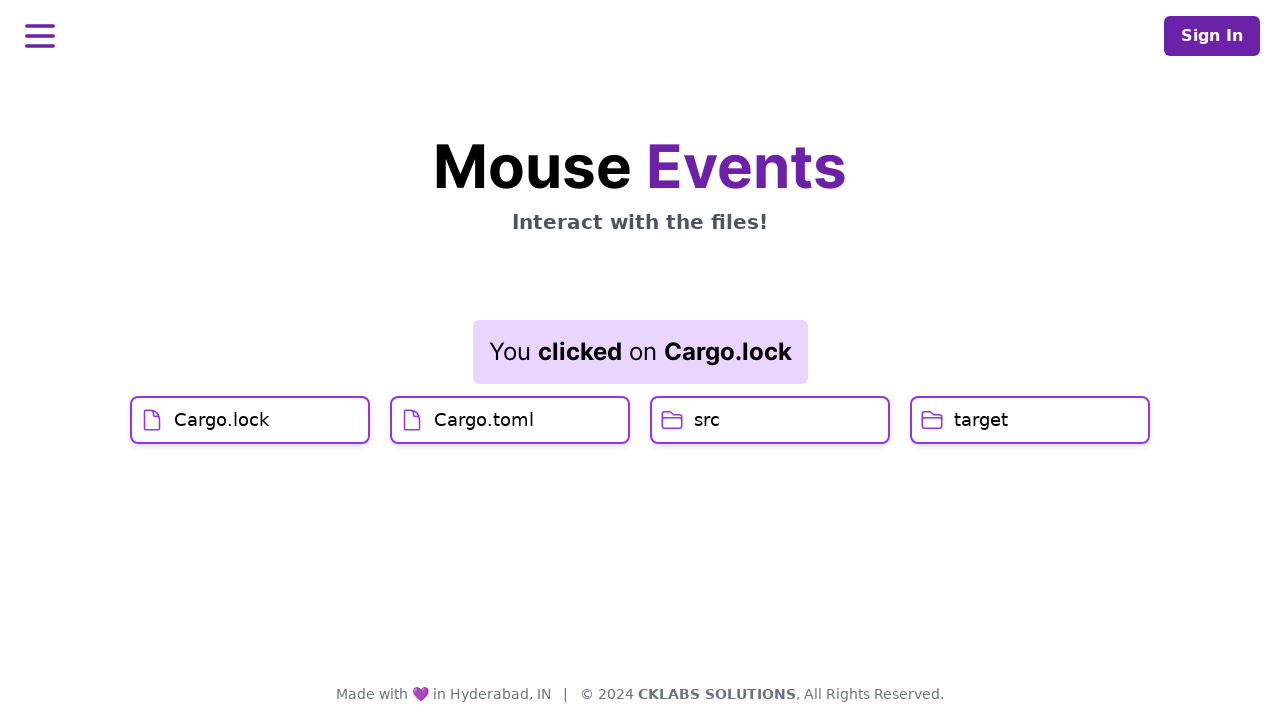

Left clicked on Cargo.toml element at (484, 420) on xpath=//h1[text()='Cargo.toml']
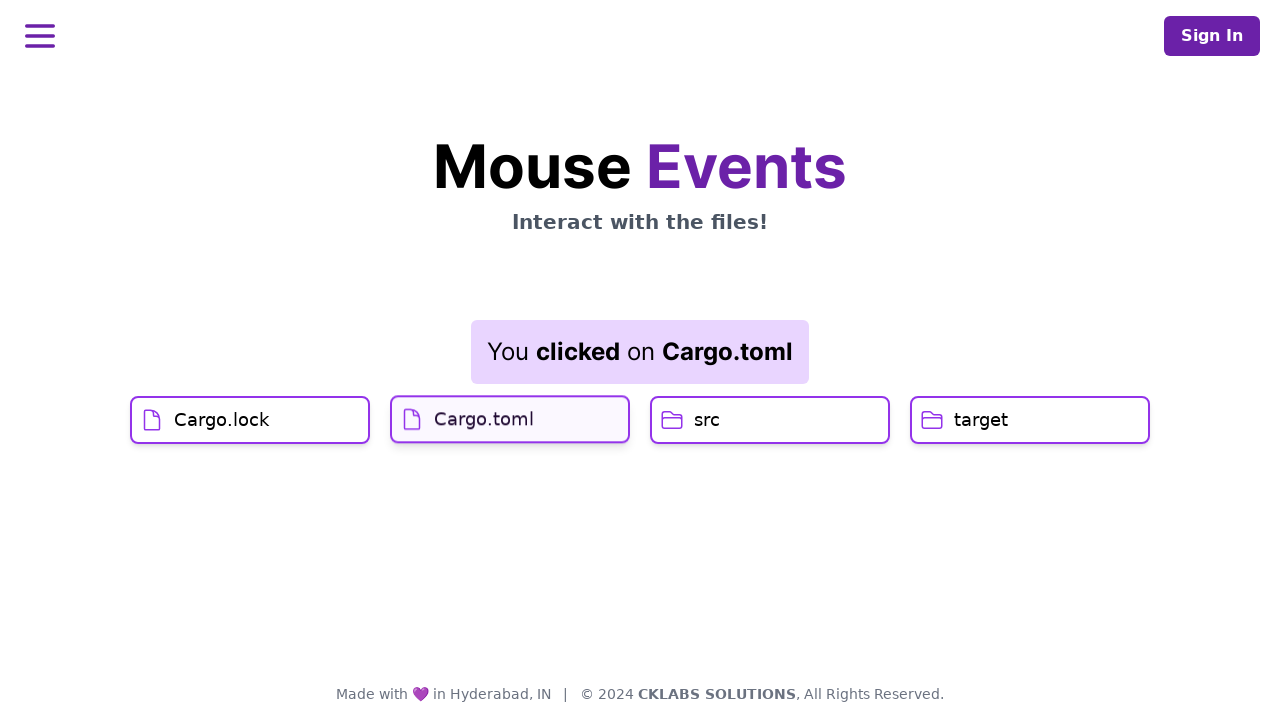

Result element displayed after Cargo.toml click
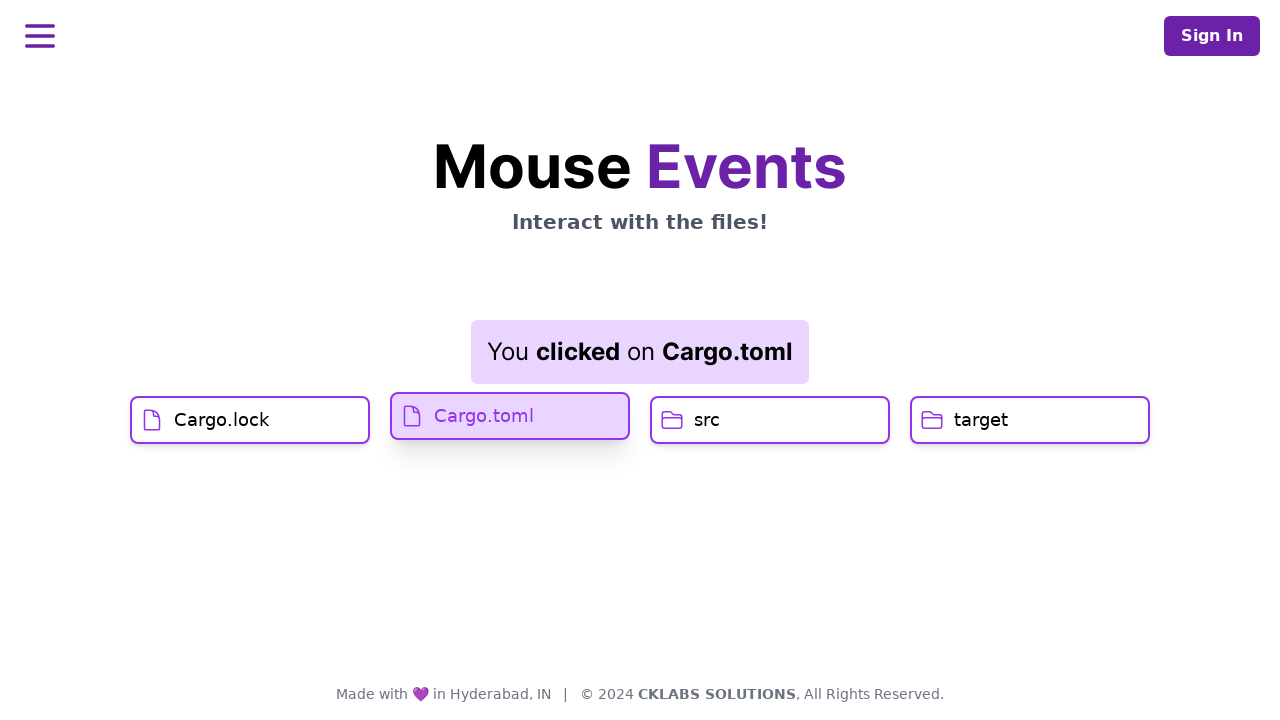

Double clicked on src element at (707, 420) on xpath=//h1[text()='src']
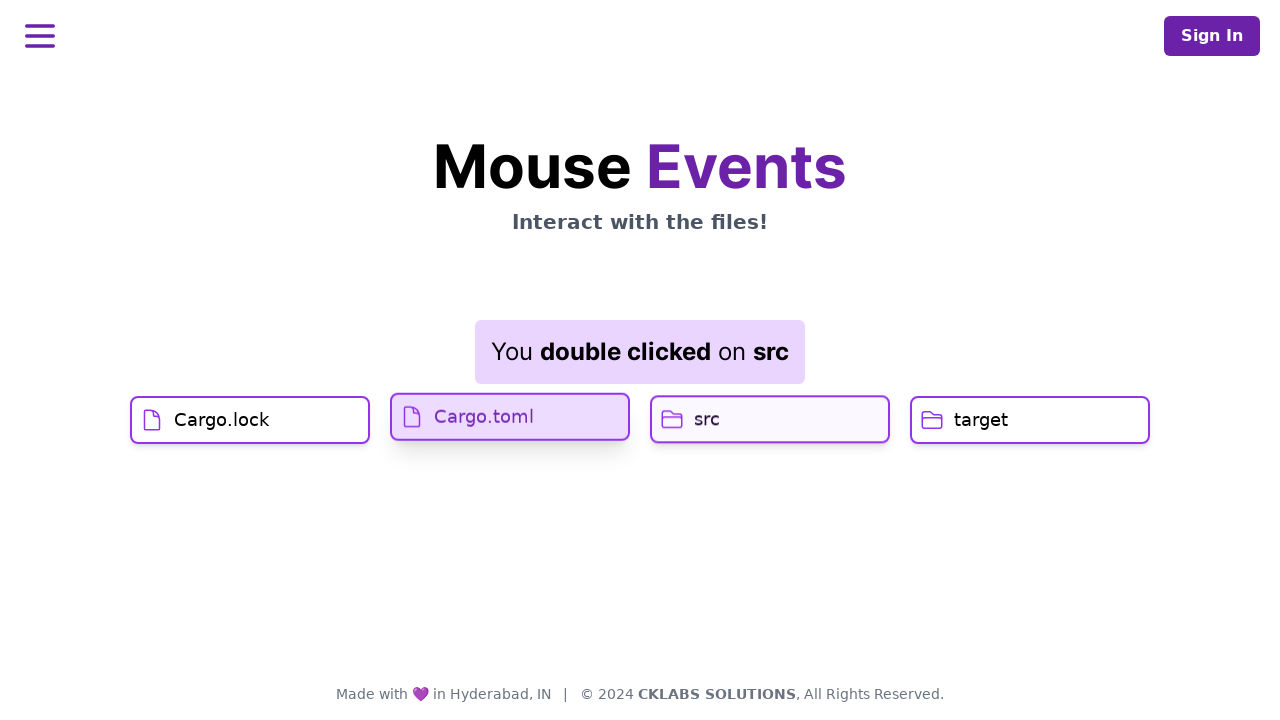

Waited 3 seconds before right-click action
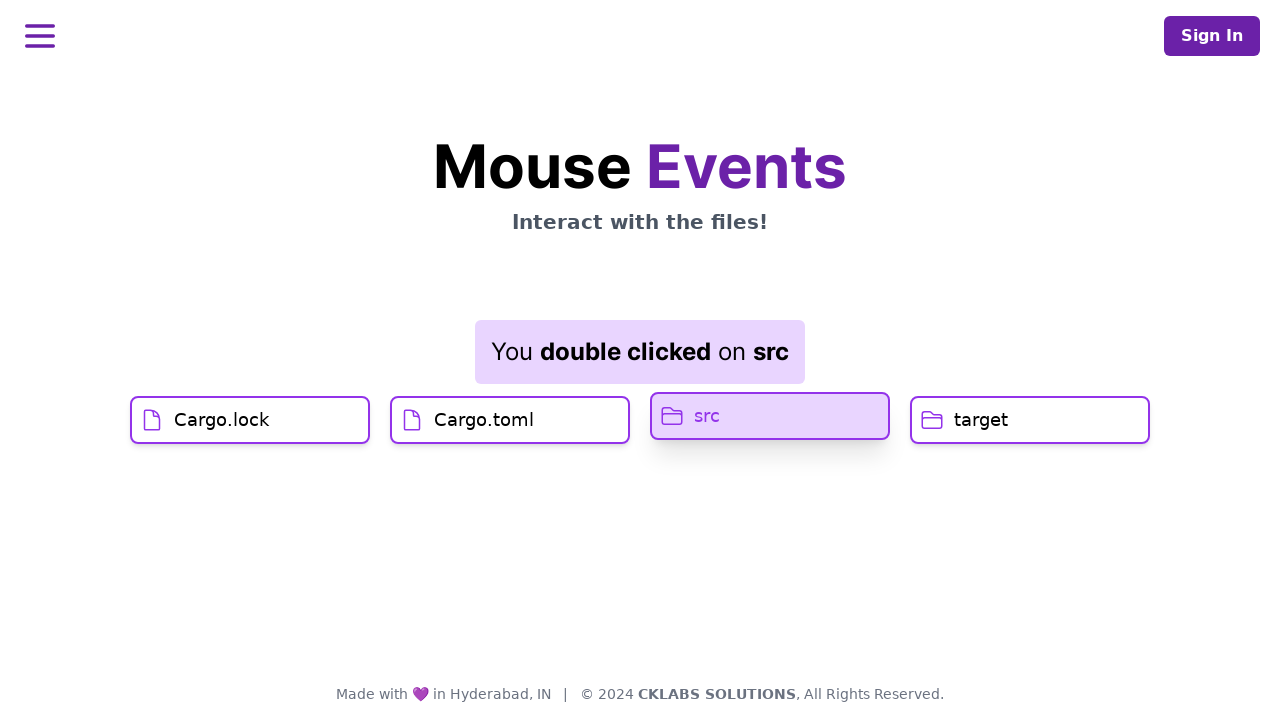

Right clicked (context click) on target element at (981, 420) on //h1[text()='target']
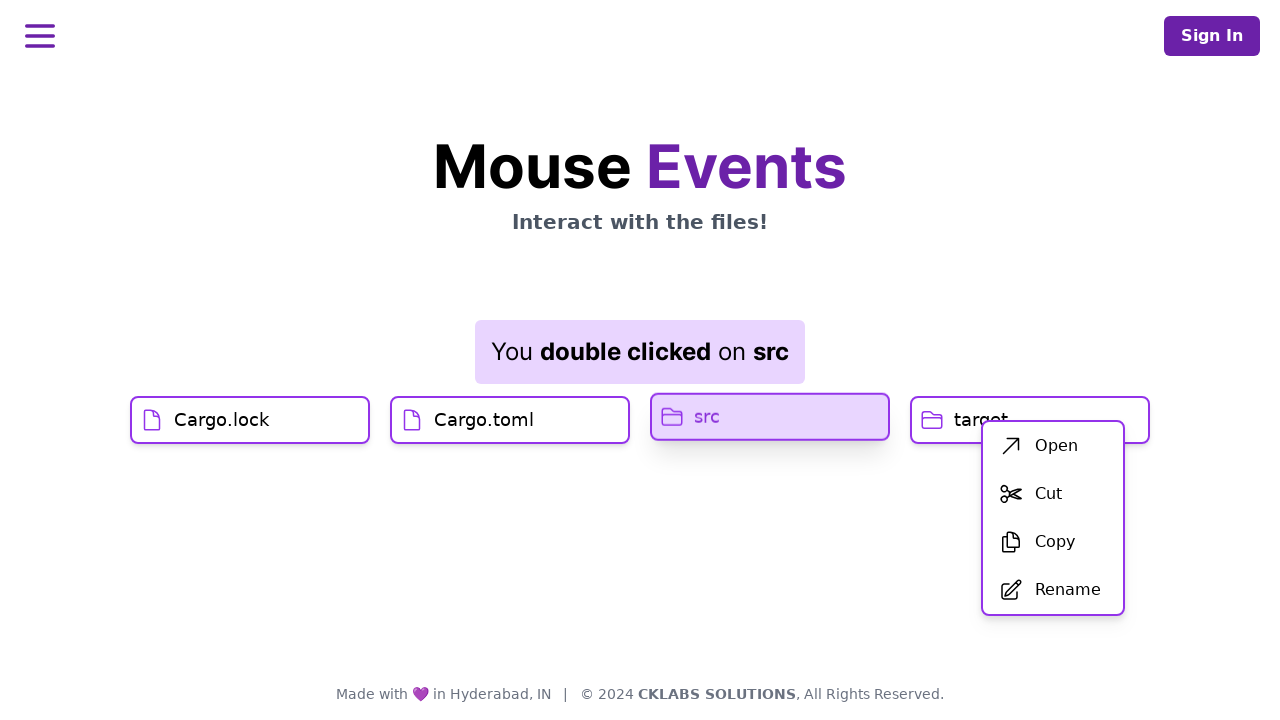

Waited 3 seconds for context menu to appear
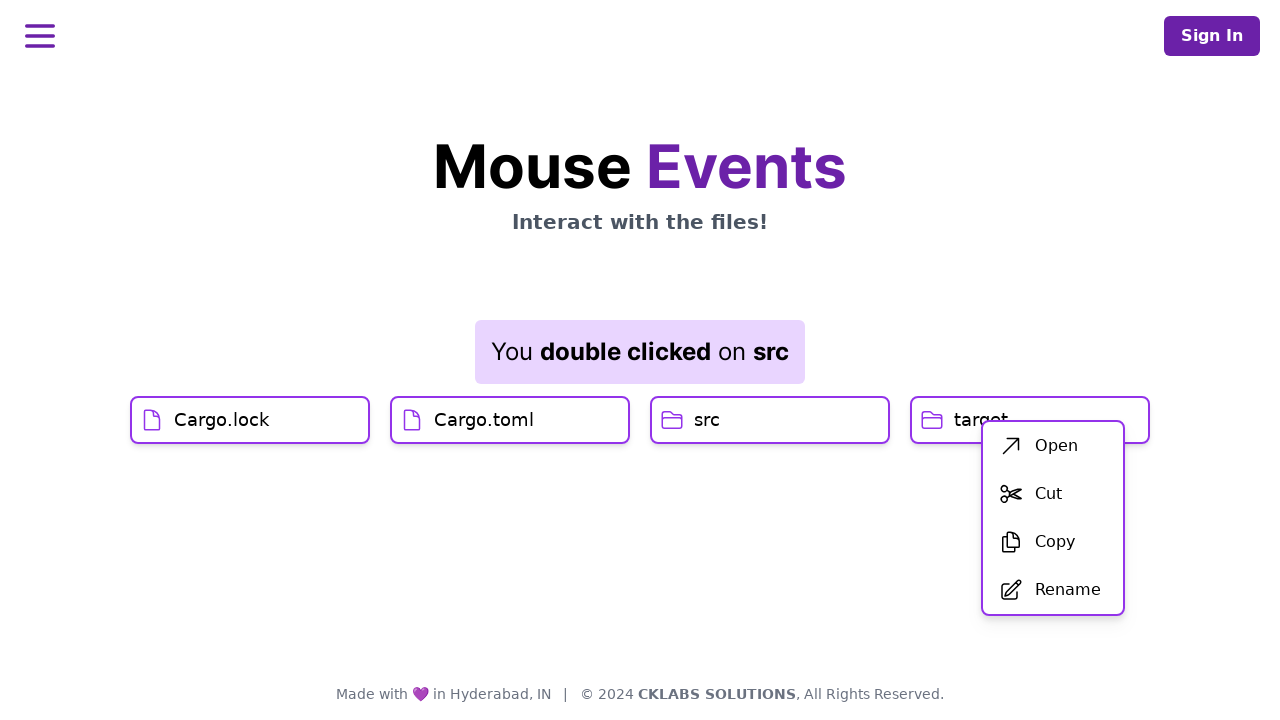

Clicked first menu item (Open) in context menu at (1053, 446) on xpath=//div[@id='menu']/div/ul/li[1]
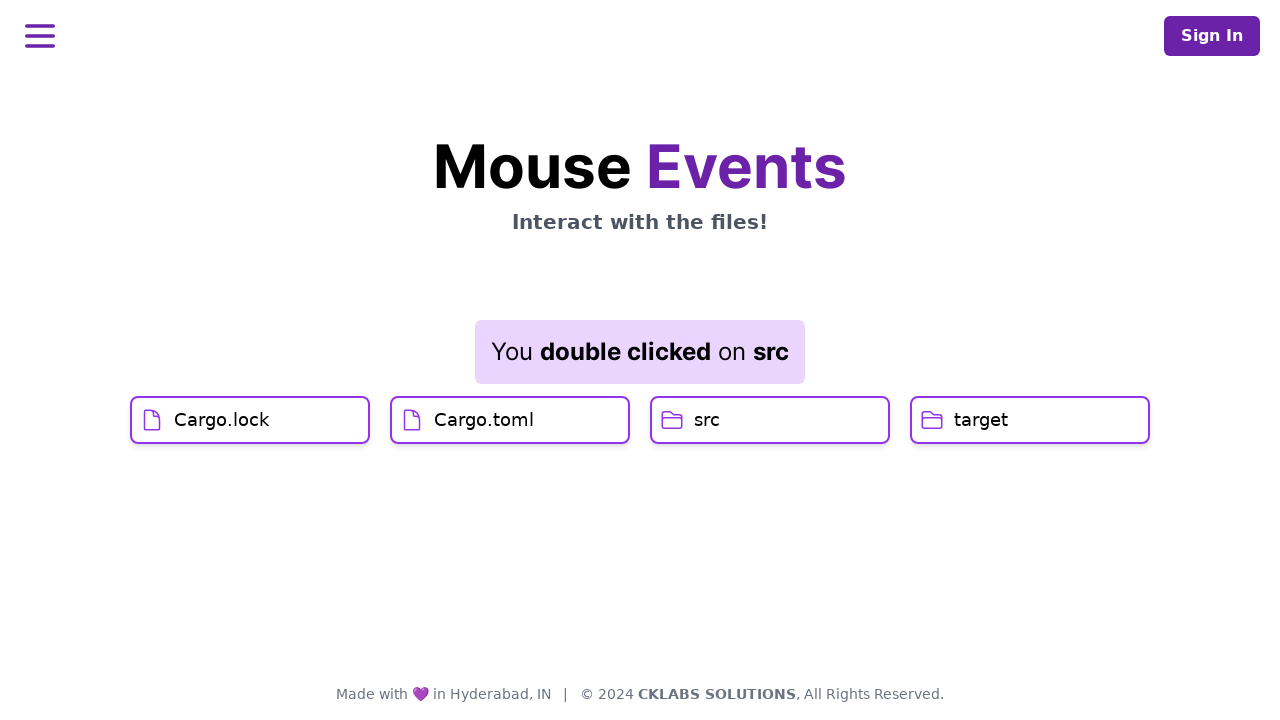

Final result element displayed after context menu action
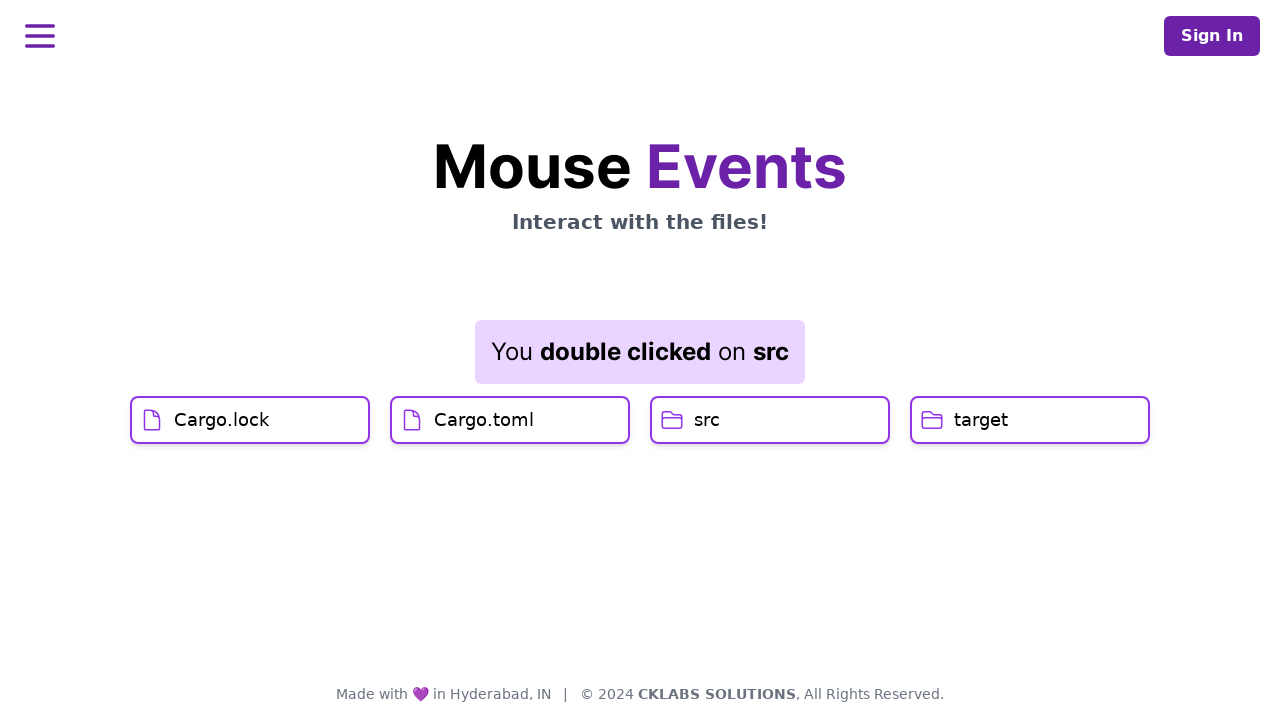

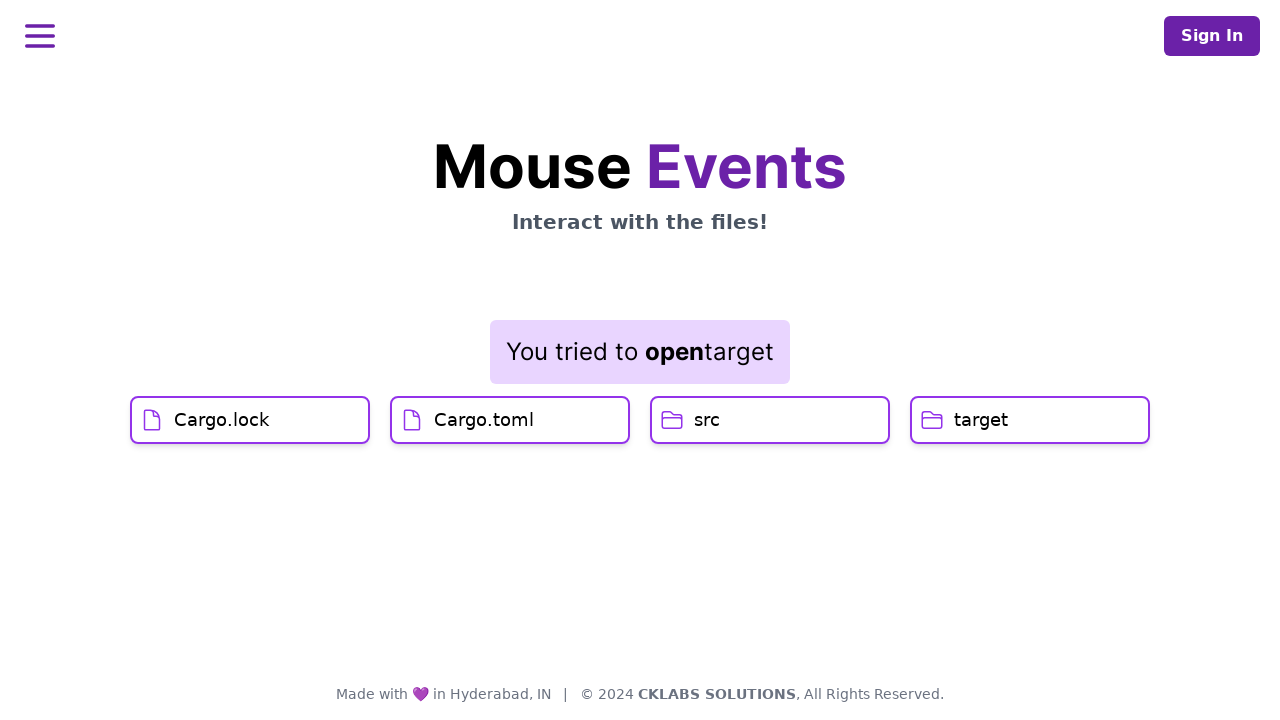